Tests the social sharing functionality by clicking the share heading and the Facebook share link, which opens a popup.

Starting URL: https://demo.betterdocs.co/docs/troubleshooting-sleek-layout-responsiveness-issues/

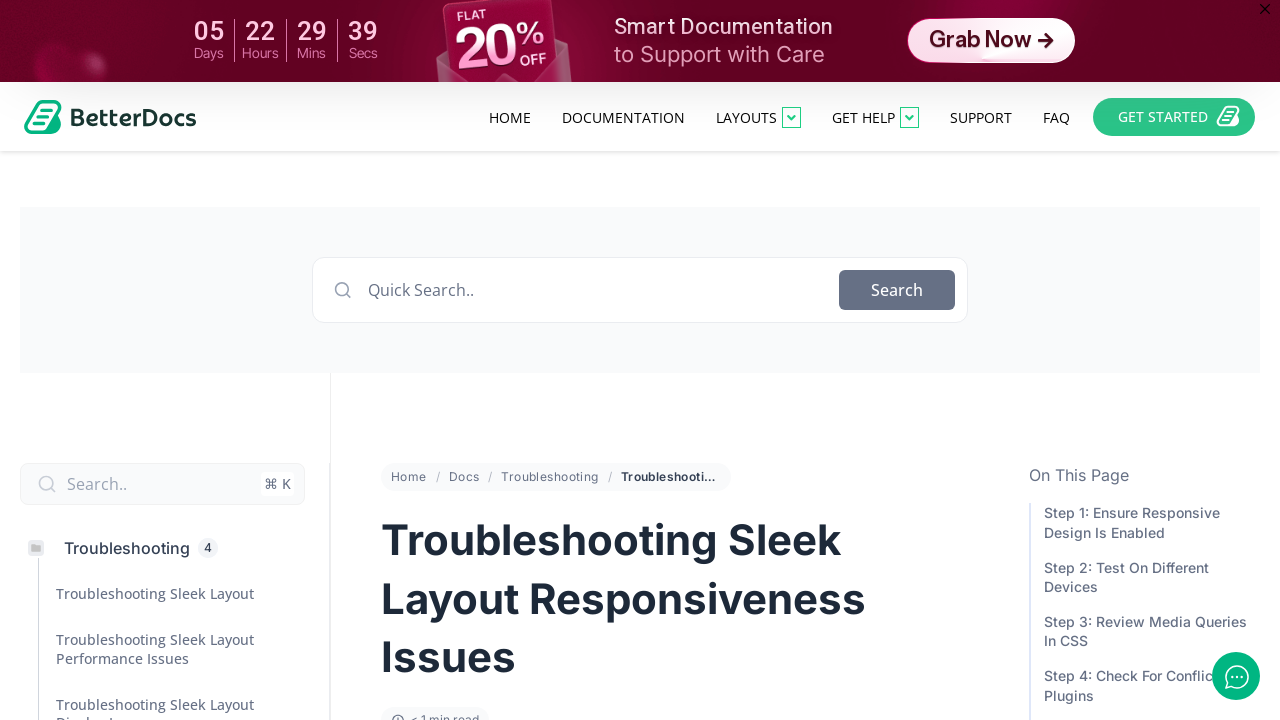

Clicked 'Share this Document' heading to expand sharing options at (528, 361) on internal:role=heading[name="Share this Document"i]
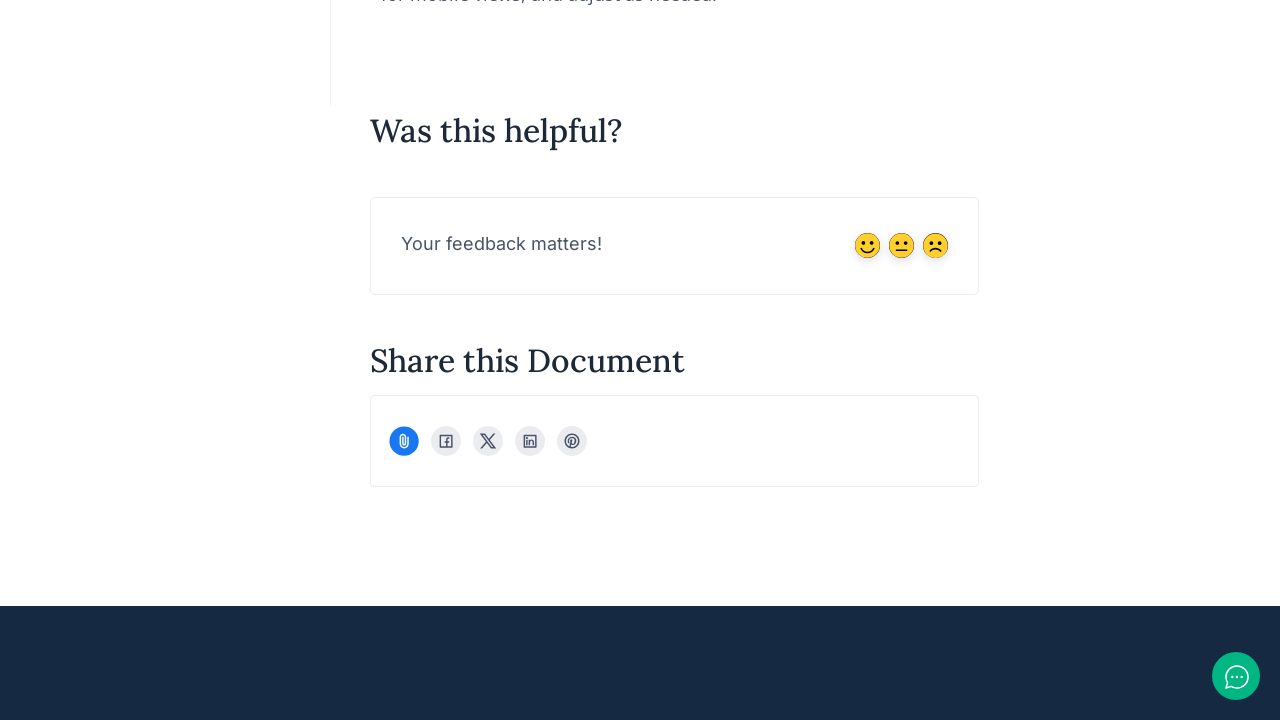

Clicked Facebook share link at (446, 441) on internal:role=link[name="Facebook"s]
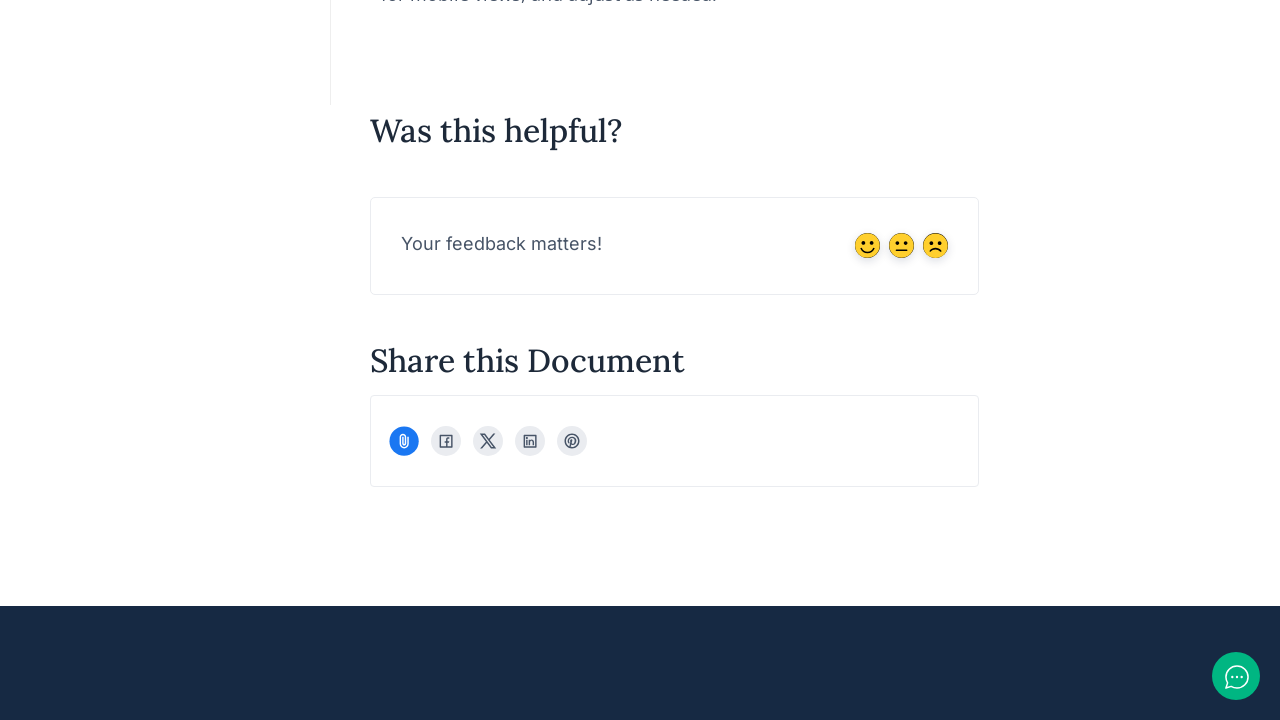

Facebook share popup opened
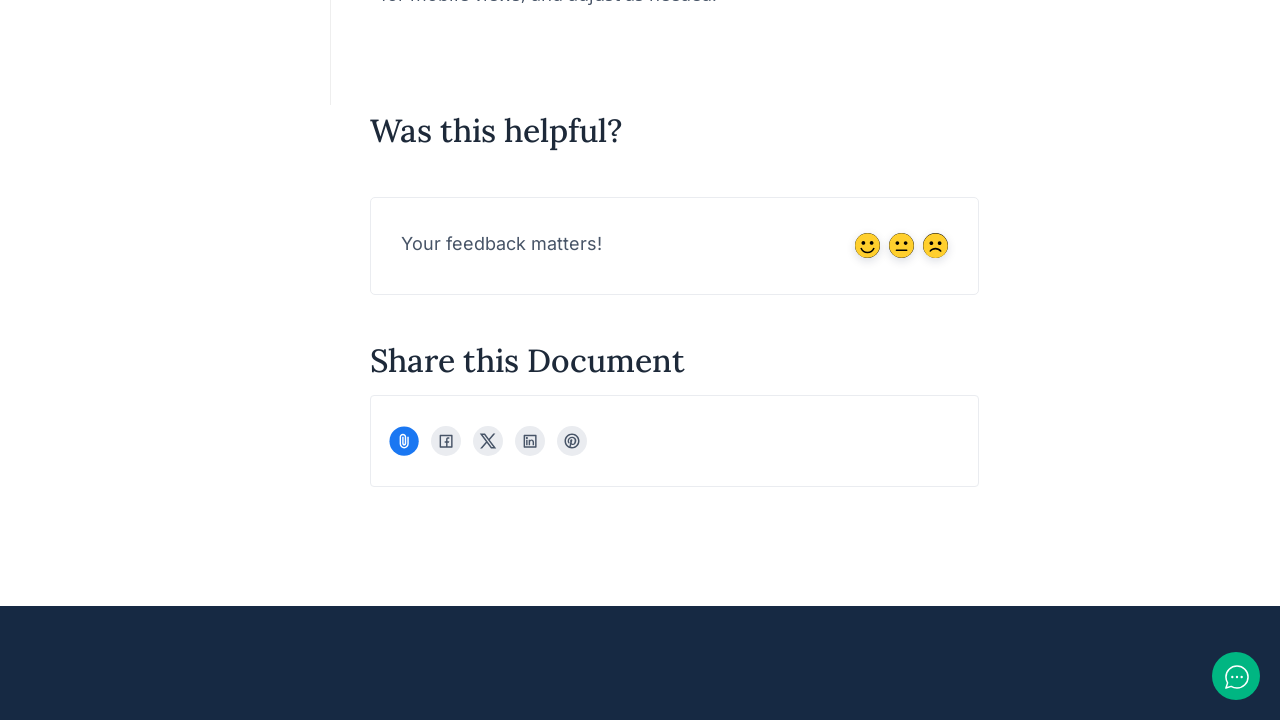

Closed Facebook share popup
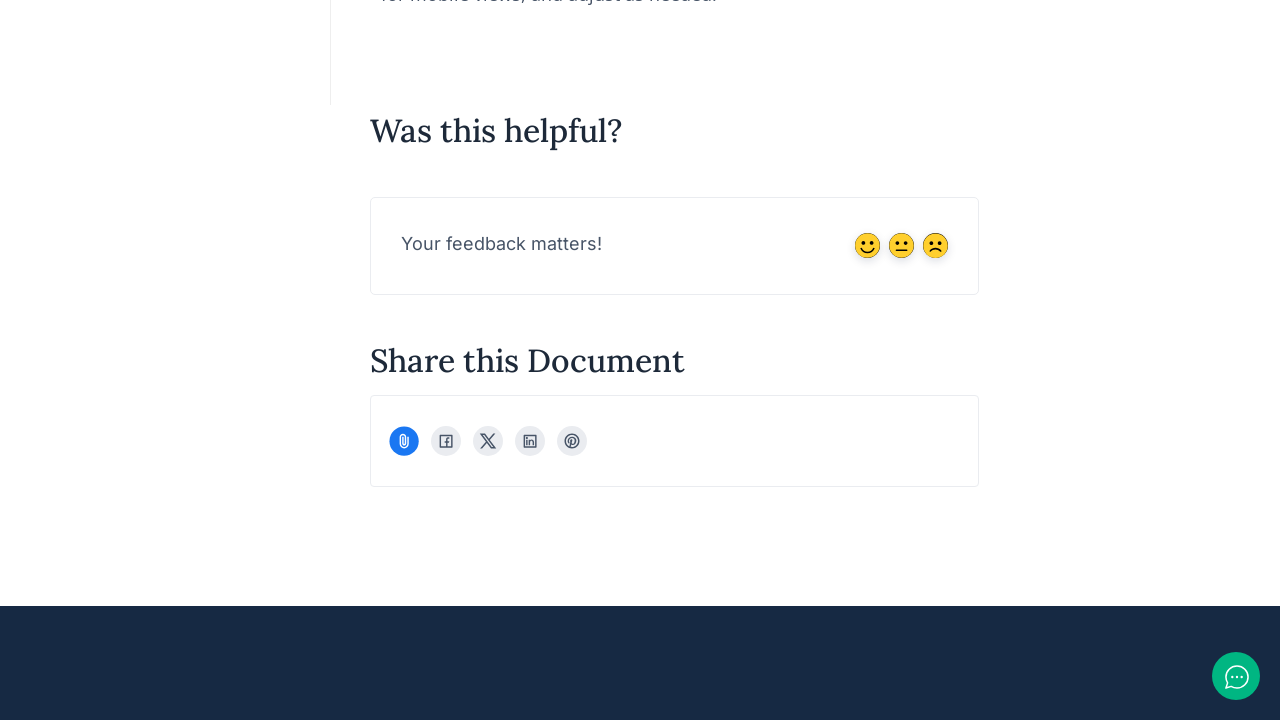

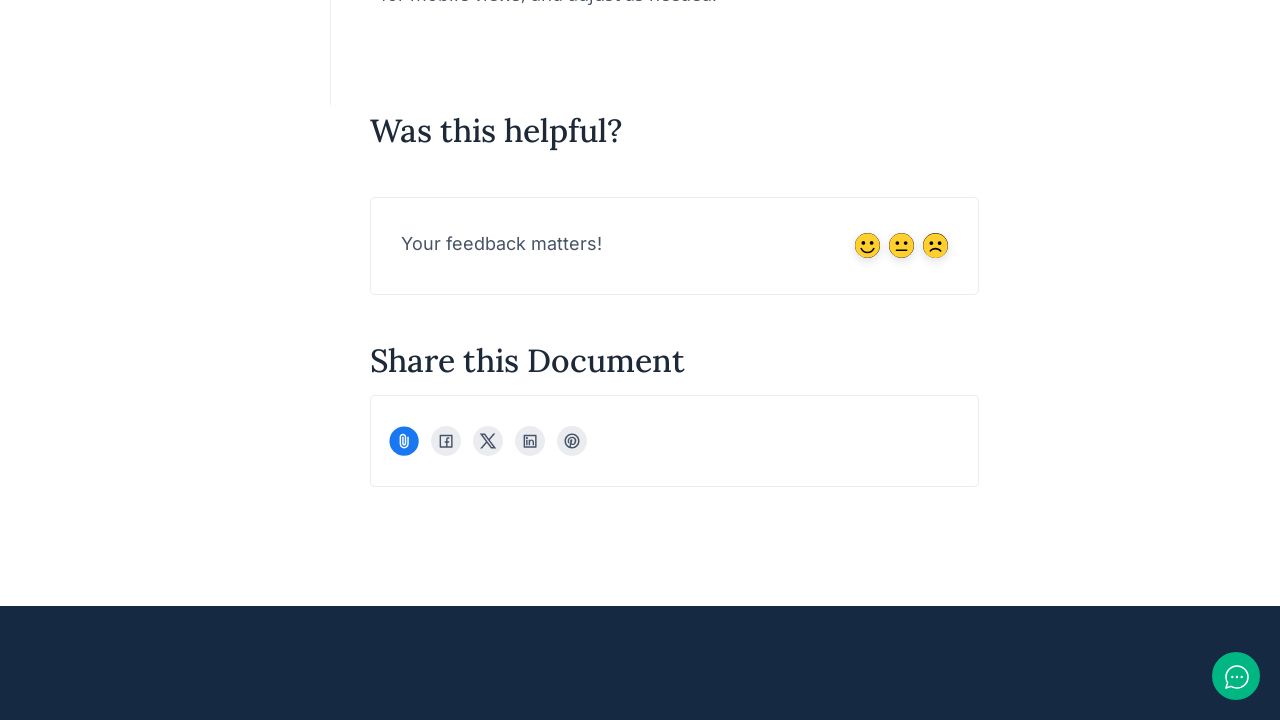